Tests handling a JavaScript prompt dialog by clicking a button to trigger the prompt, entering text into it, and accepting it

Starting URL: https://v1.training-support.net/selenium/javascript-alerts

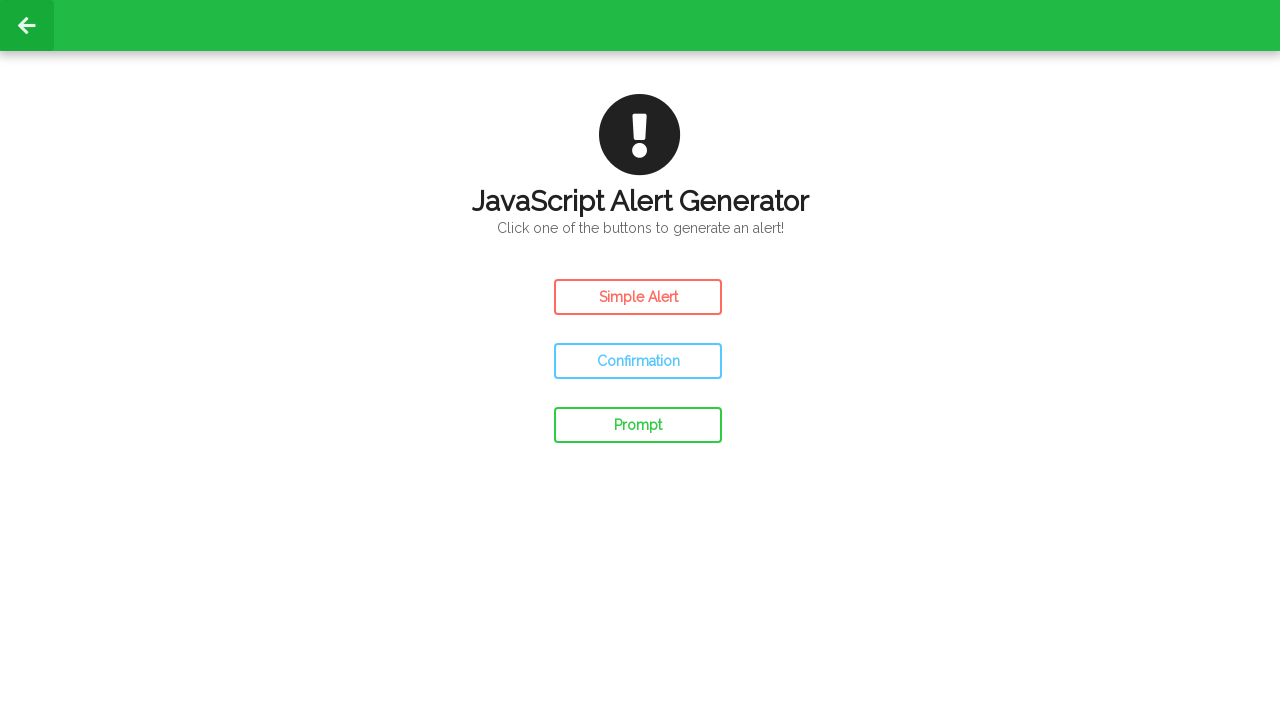

Set up dialog handler to accept prompt with text 'Awesome!'
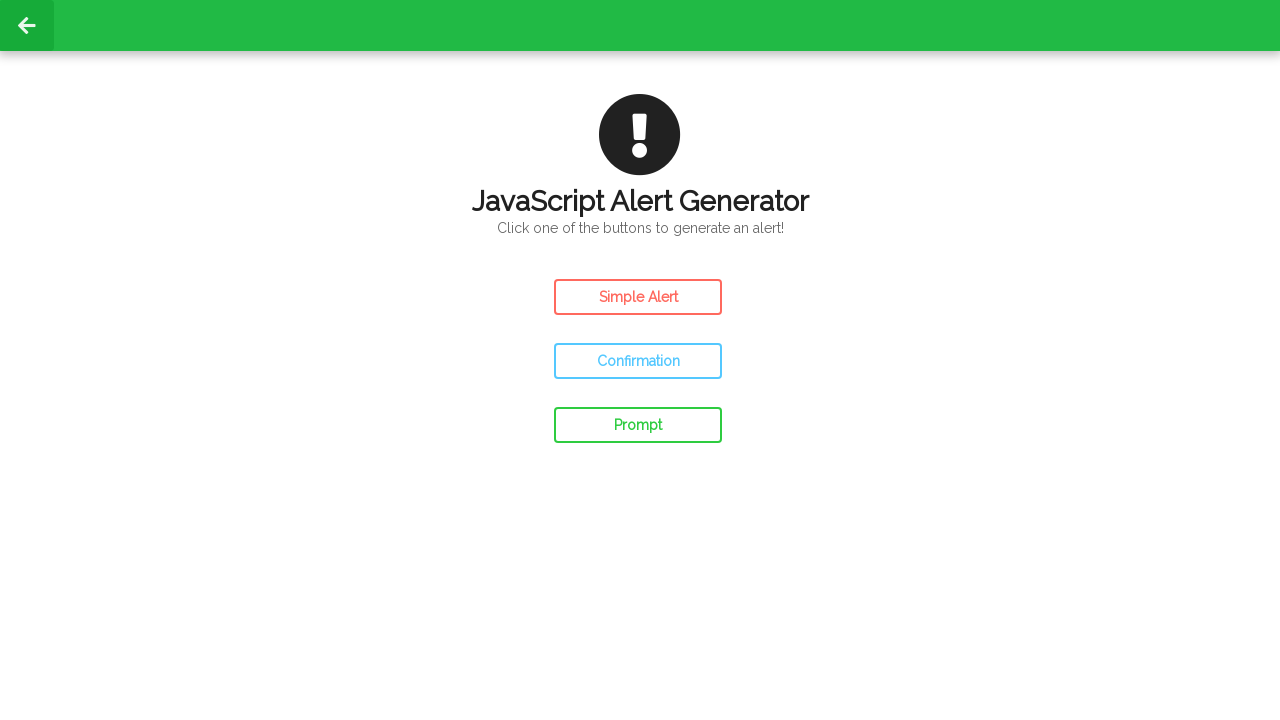

Clicked prompt button to trigger JavaScript prompt dialog at (638, 425) on #prompt
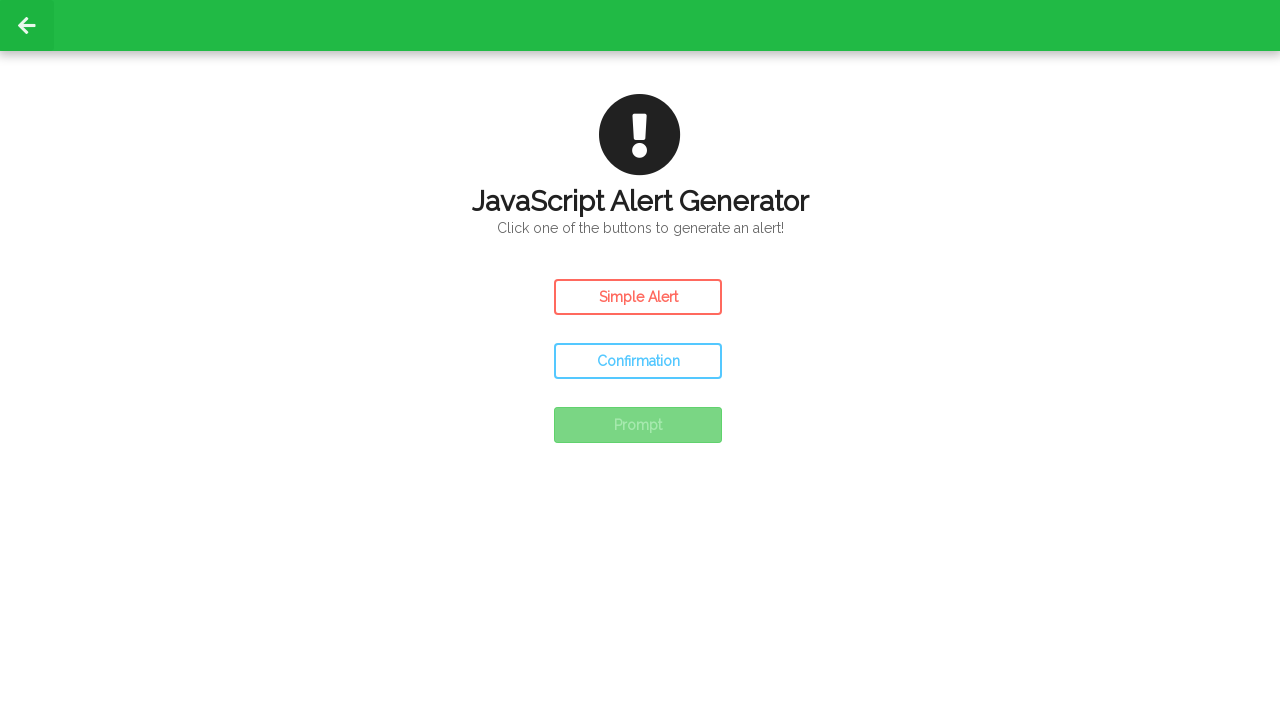

Waited for dialog handling to complete
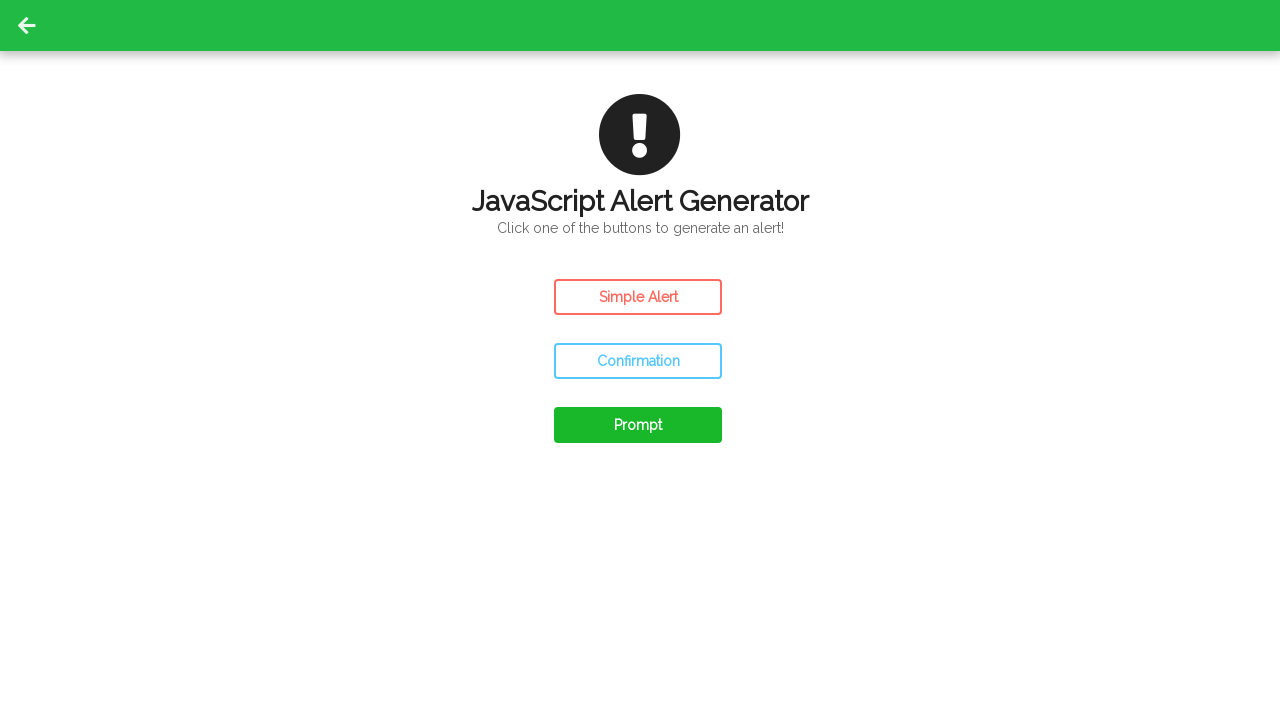

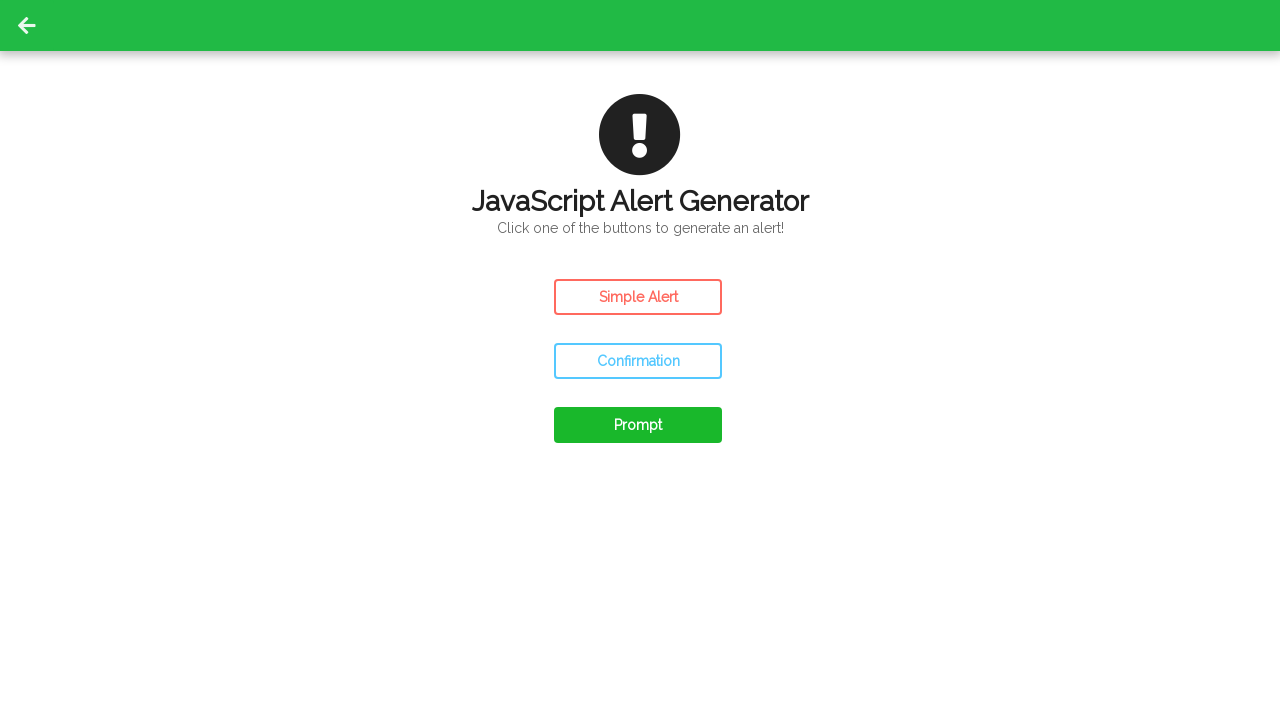